Tests window handling by navigating to a page with multiple windows, opening a new window, switching between parent and child windows, and verifying text content in each window

Starting URL: http://the-internet.herokuapp.com/

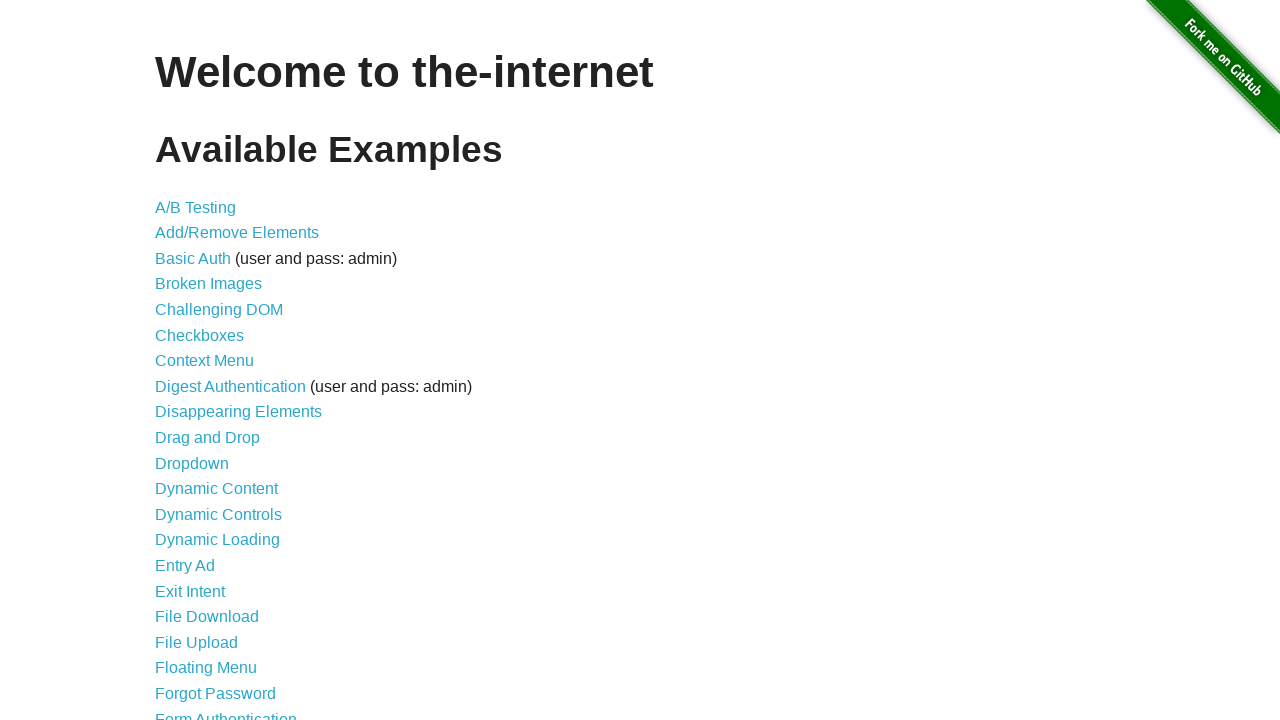

Clicked on 'Multiple Windows' link to navigate to the multiple windows test page at (218, 369) on xpath=//a[text()='Multiple Windows']
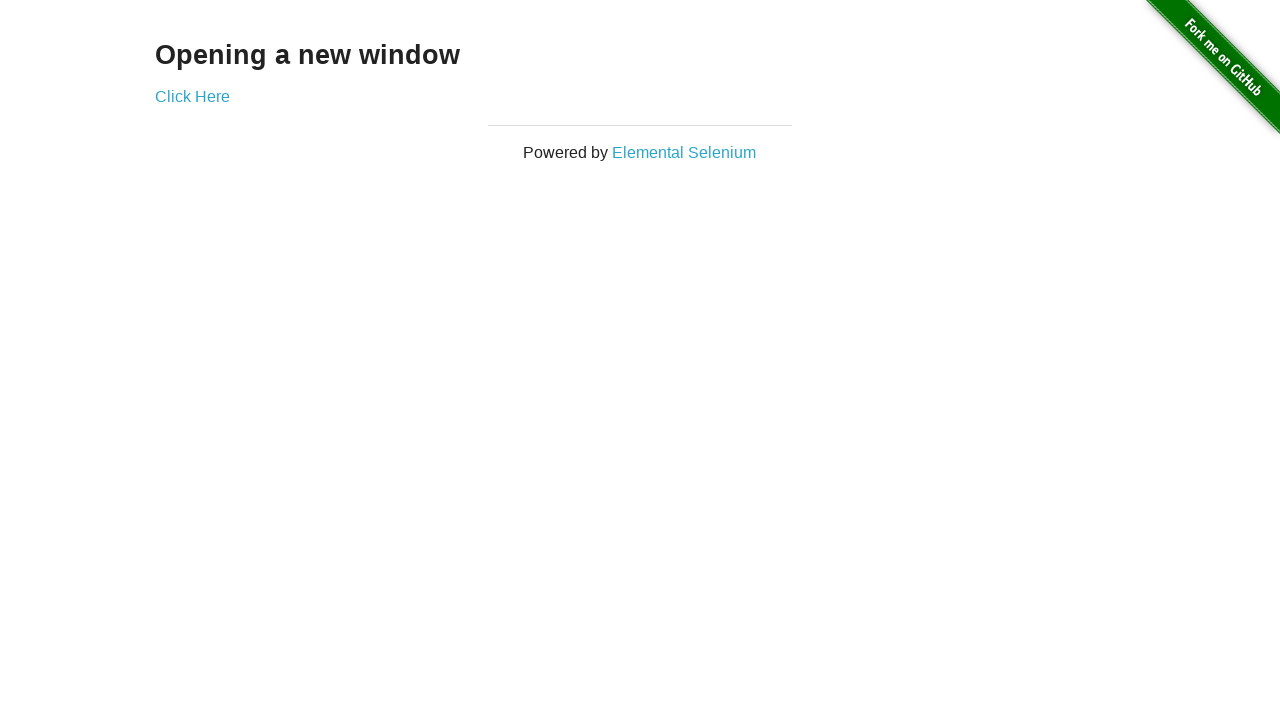

Clicked on 'Click Here' link which opened a new child window at (192, 96) on xpath=//a[text()='Click Here']
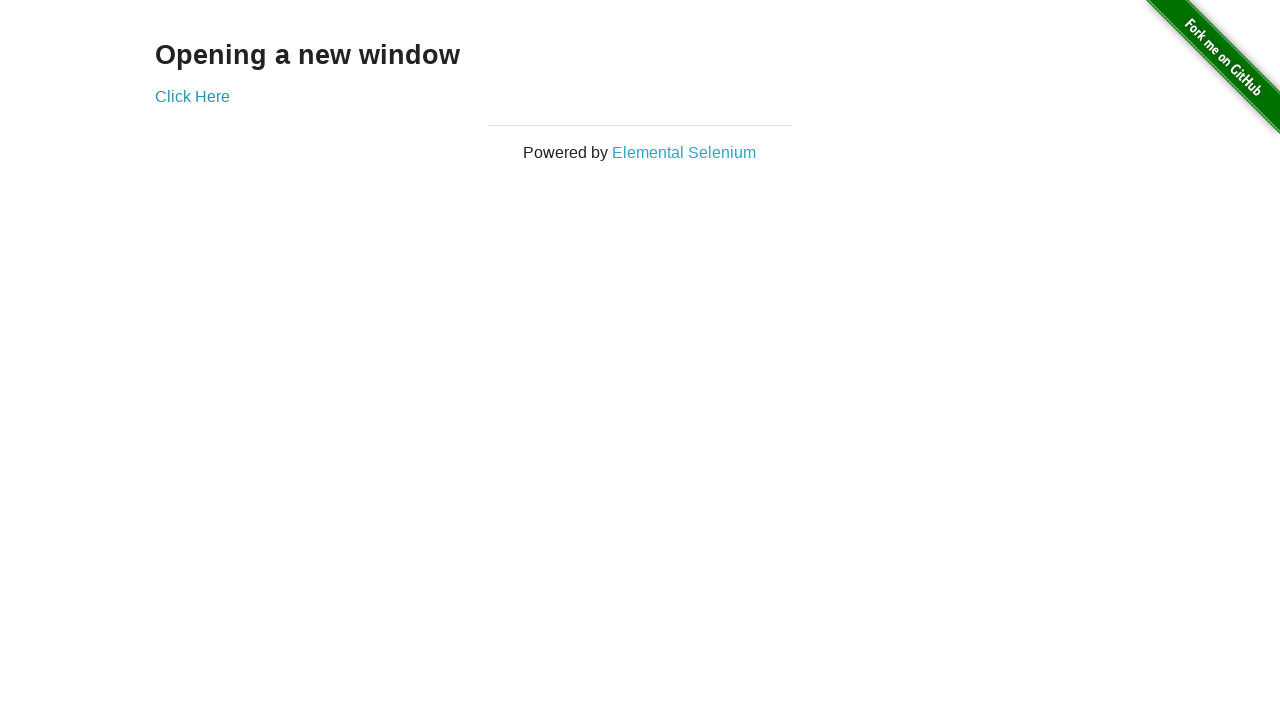

New child window opened and captured
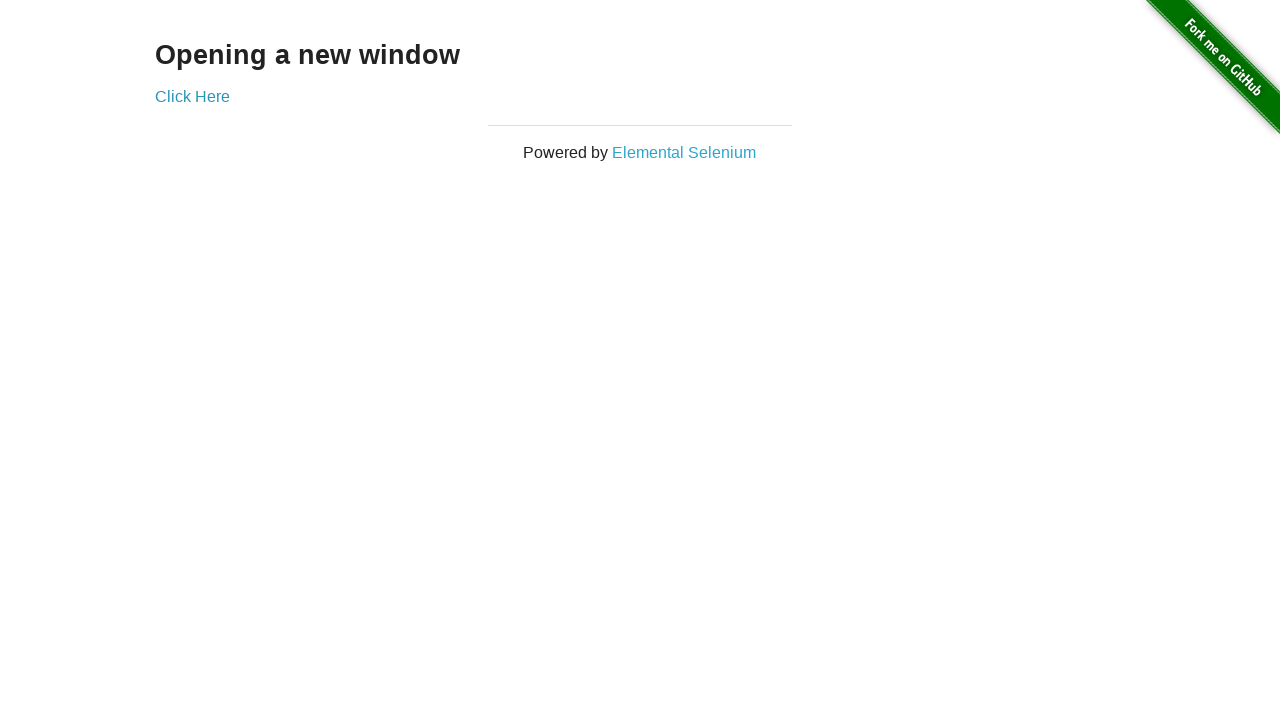

Retrieved text content from child window heading
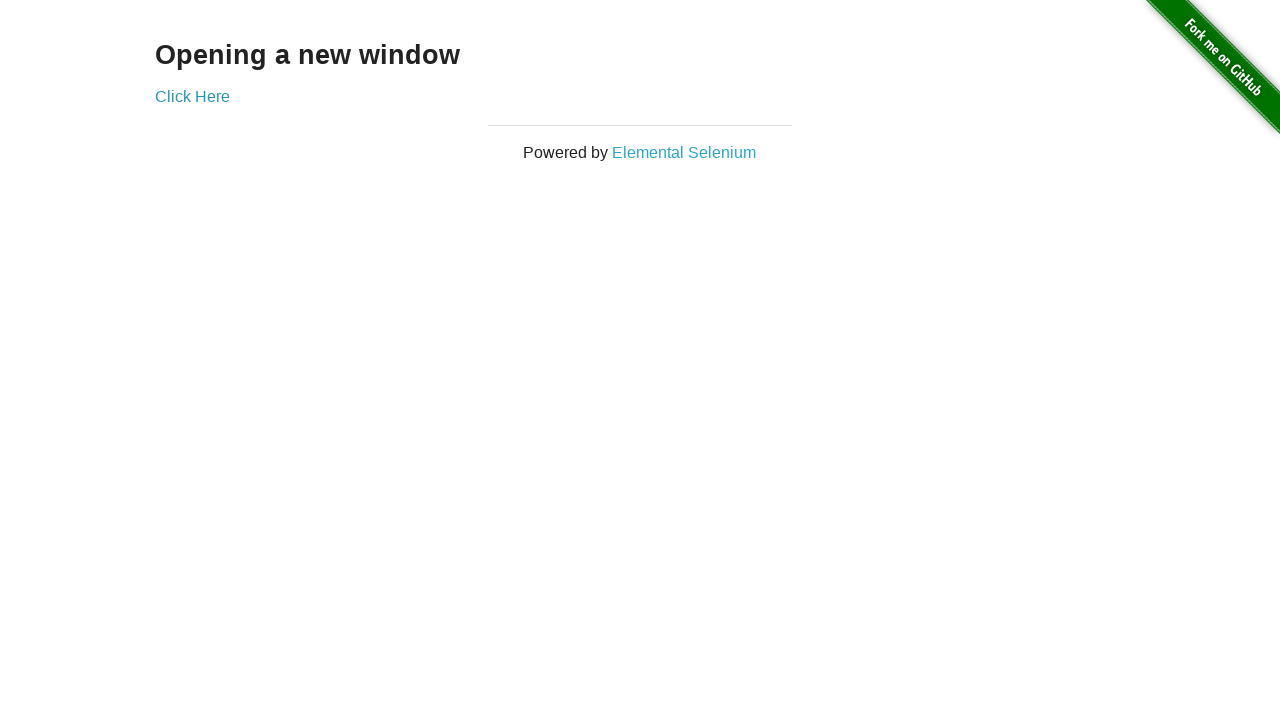

Retrieved text content from parent window heading
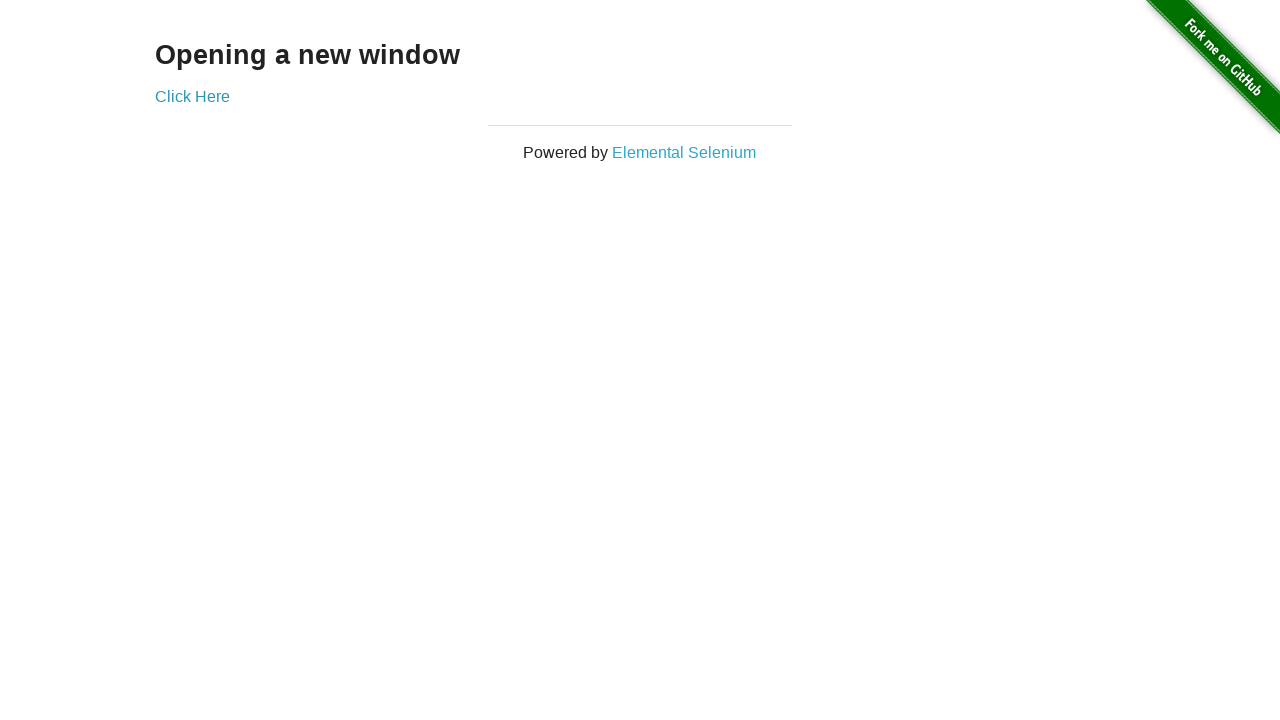

Verified that child window text content is not None
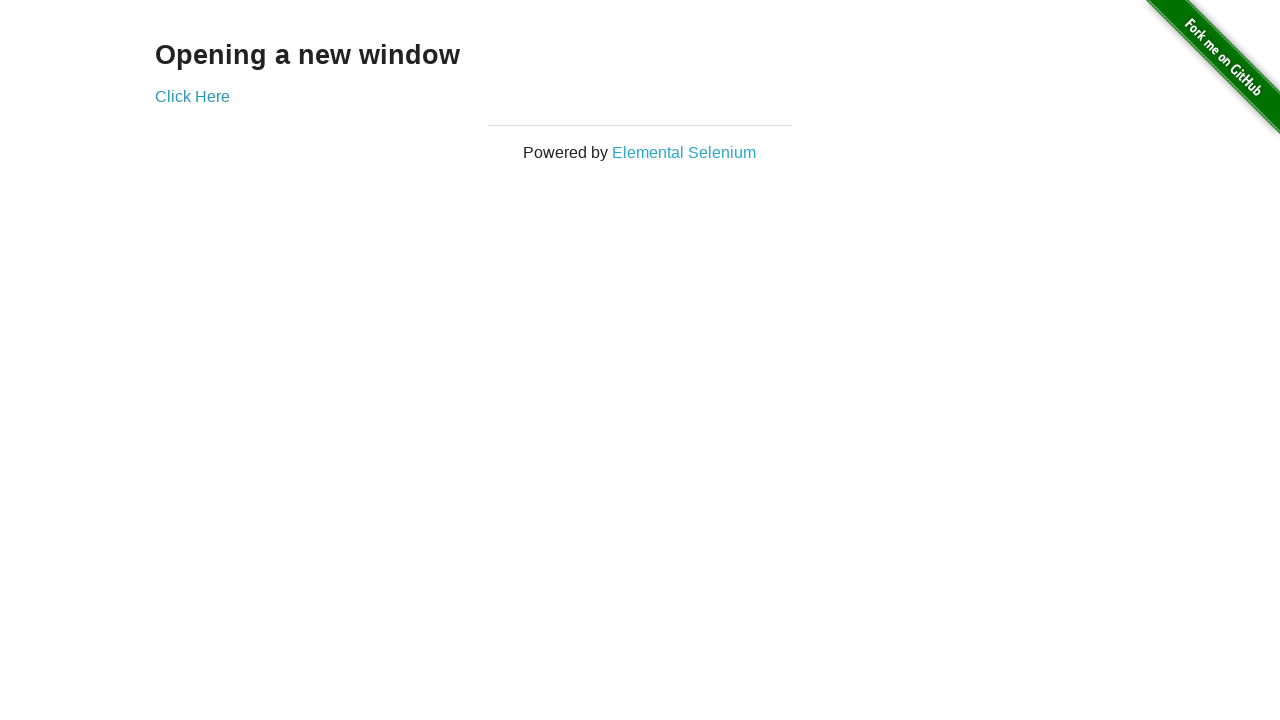

Verified that parent window text content is not None
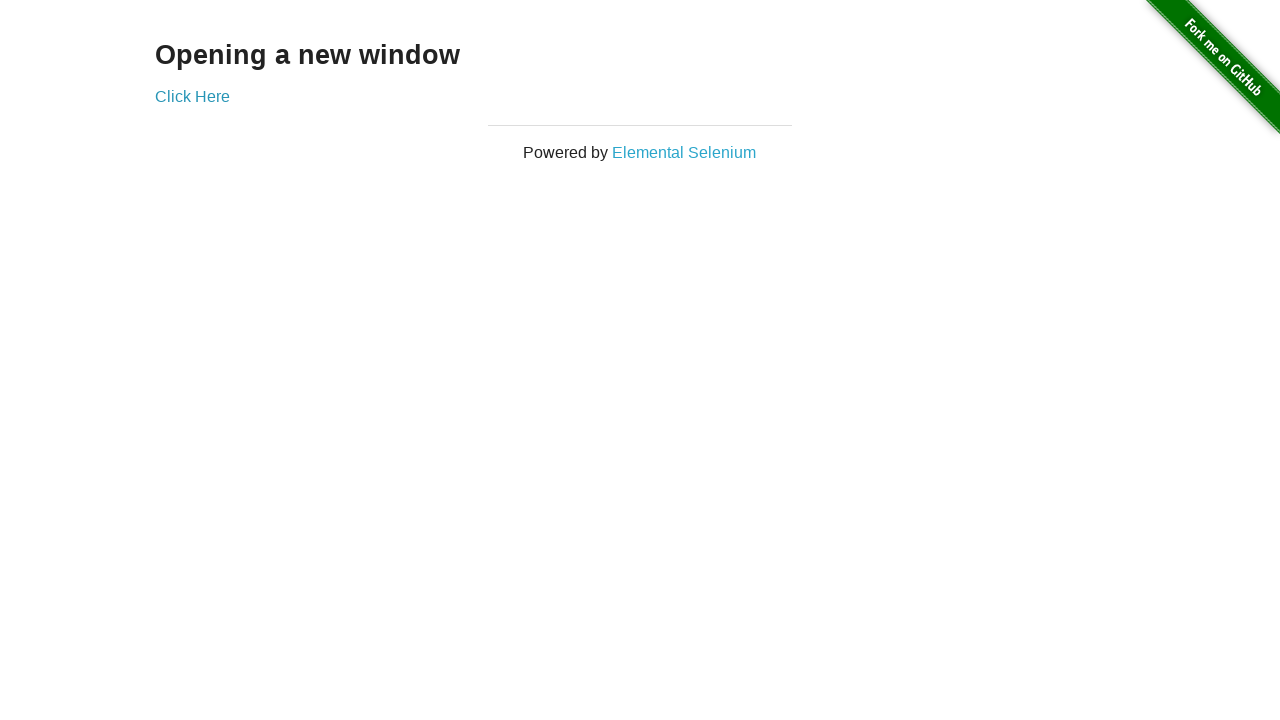

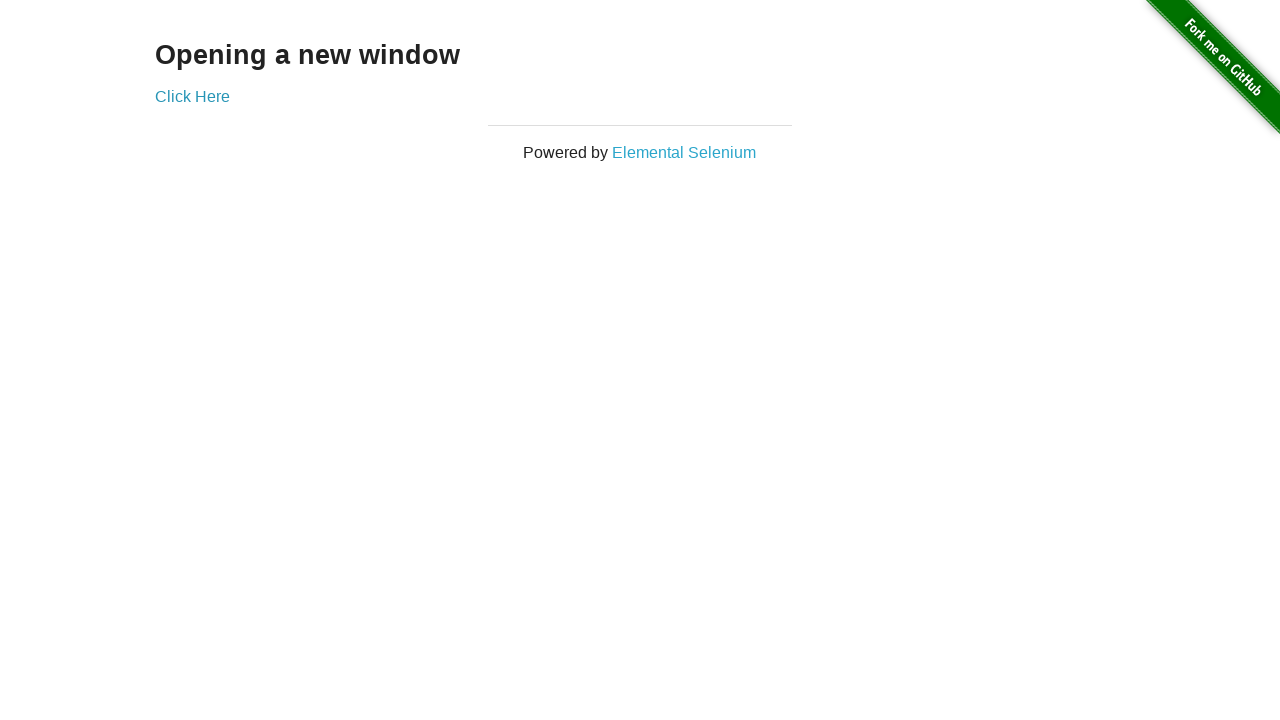